Tests a WiFi splash page registration form by scrolling to the form, filling in first name, last name, and email fields, then submitting the form

Starting URL: https://splash.wifiplatform.com/10681bdb619cb514a1cdf95cf2d3cda6/?source=meraki&login_url=https%3A%2F%2Fn47.network-auth.com%2Fsplash%2Flogin%3Fmauth%3DMMQiLAUuA-QoKsfnT1Bd44GzXQbMCods5N9mQrpmXtJwsONNpImzwYUOKK639jEODDA2PI4k7bf4ogb1WN8apU7yBRP68kCZQBGRfmWHHFaRkhTAtgWe0PAZsWvjnJ-1gKwXynimRVbIyHetNfDWGiEJx-g39NaAA-7KLrwSIsd4hVsWHuzsHTwIoVzyZ0TbP280_9qB_21RE%26continue_url%3Dhttps%253A%252F%252Fshopdullestowncenter.com%252F&continue_url=https%3A%2F%2Fshopdullestowncenter.com%2F&ap_mac=00%3A18%3A0a%3A84%3A53%3Aee&ap_name=DTC-4261&ap_tags=West1&client_mac=f8%3A94%3Ac2%3Aea%3Af5%3Aba&client_ip=10.100.0.208#/

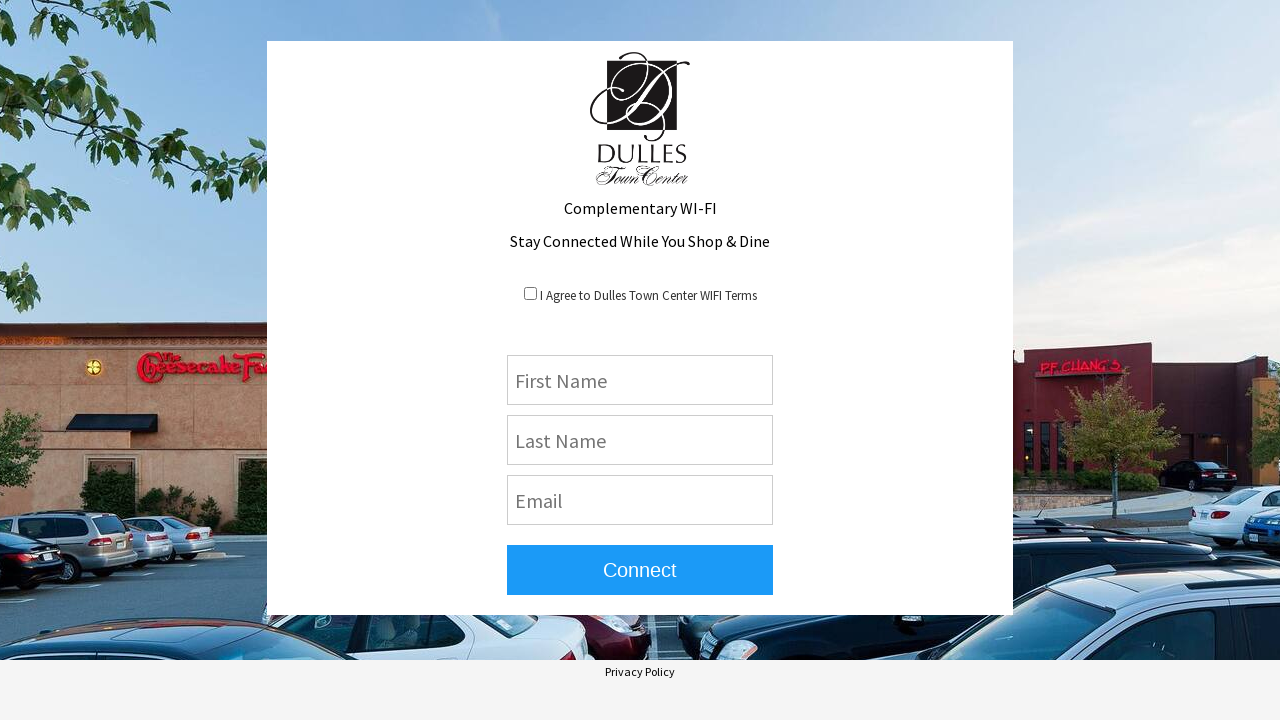

Scrolled to bottom of page (iteration 1/4)
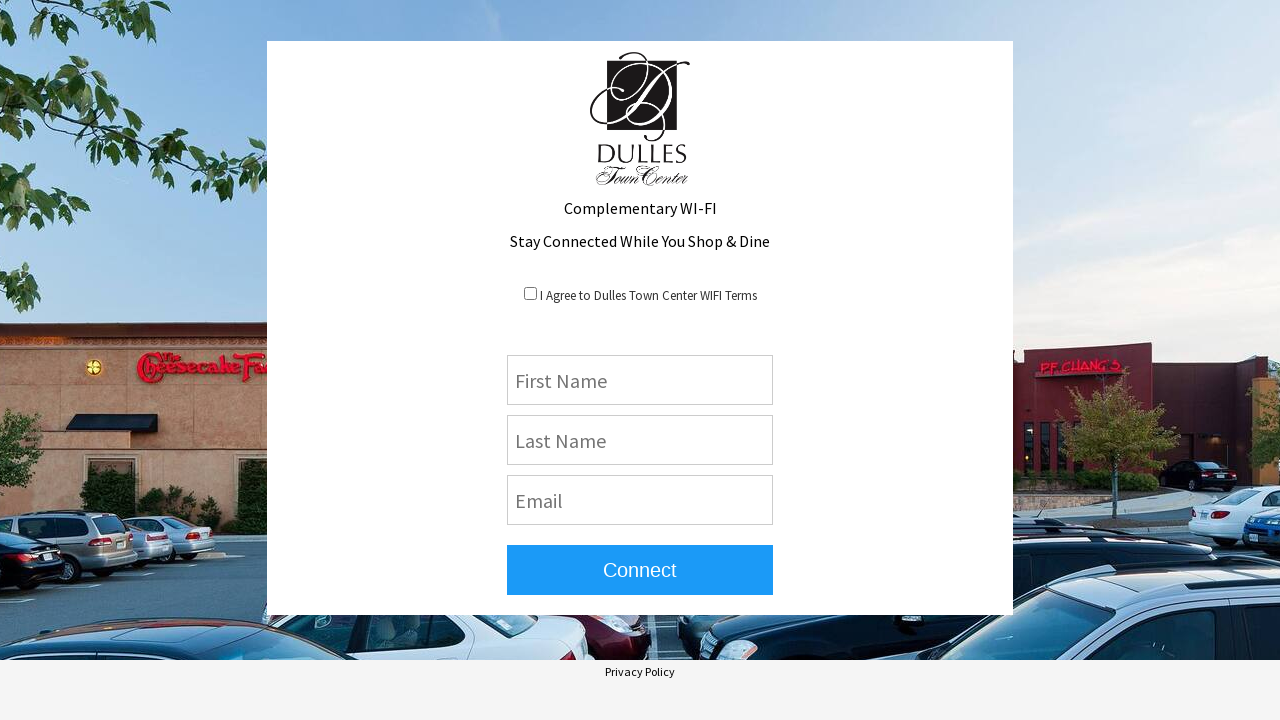

Scrolled to bottom of page (iteration 2/4)
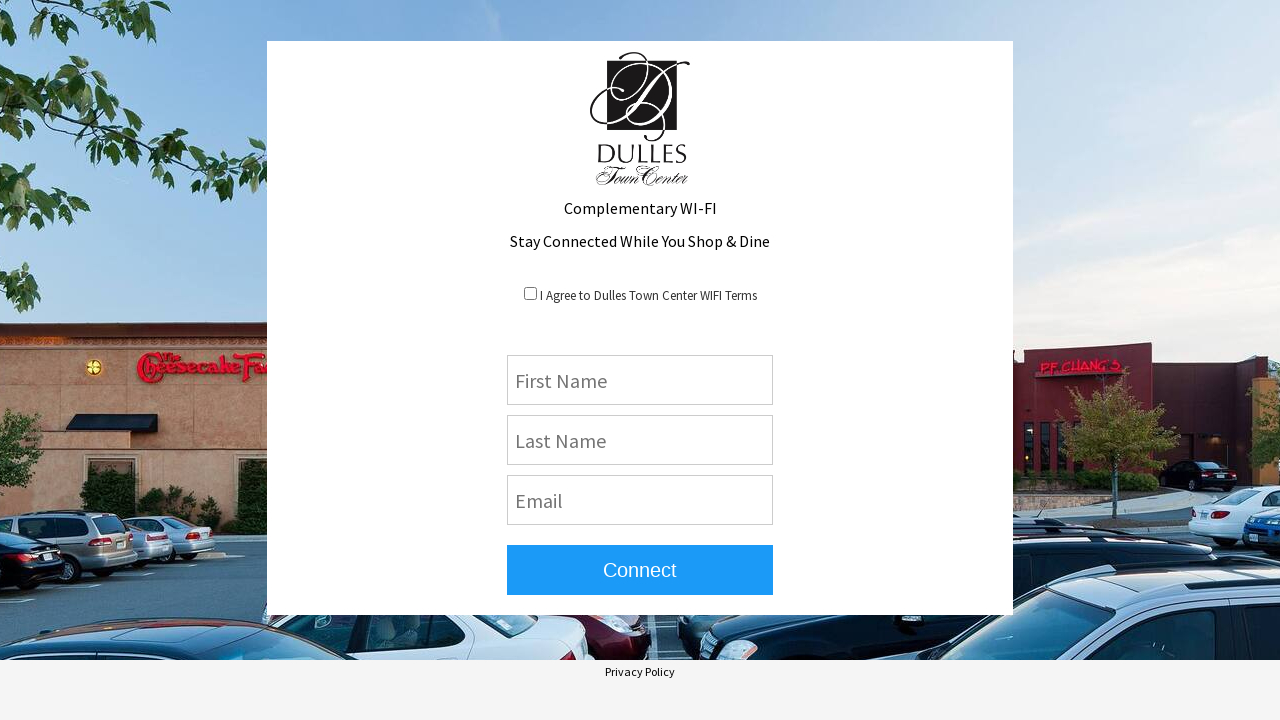

Scrolled to bottom of page (iteration 3/4)
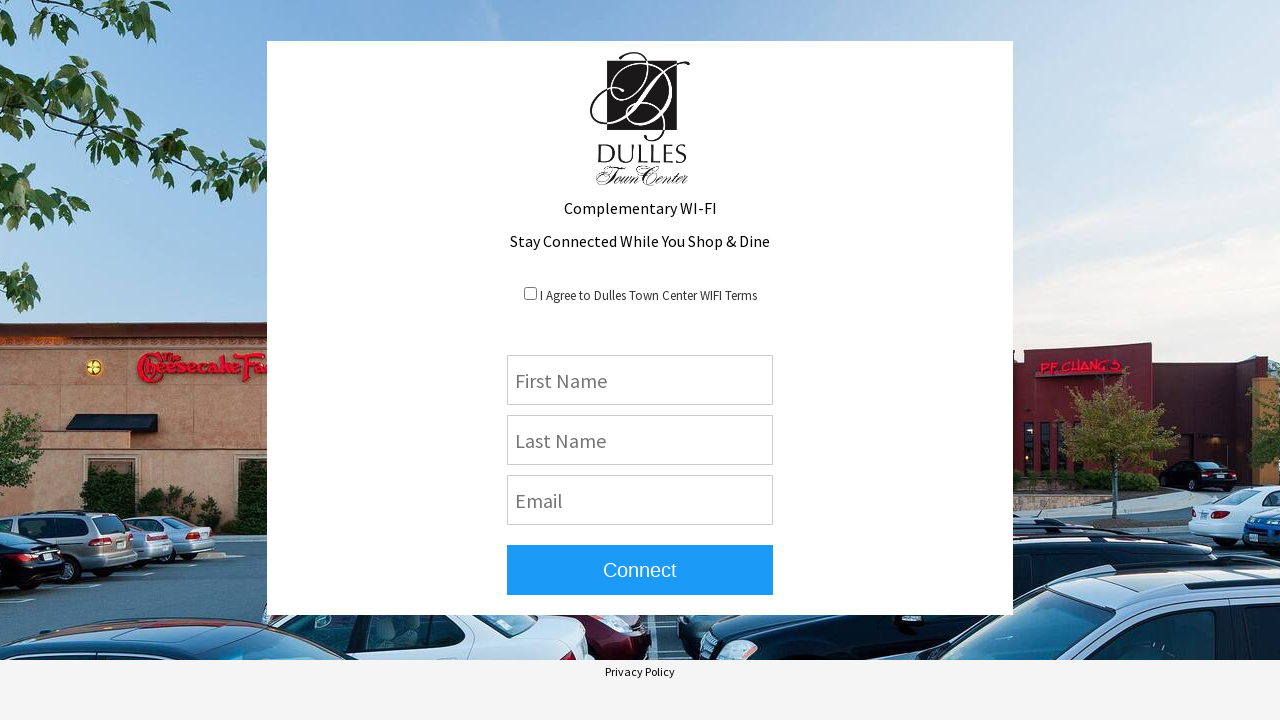

Scrolled to bottom of page (iteration 4/4)
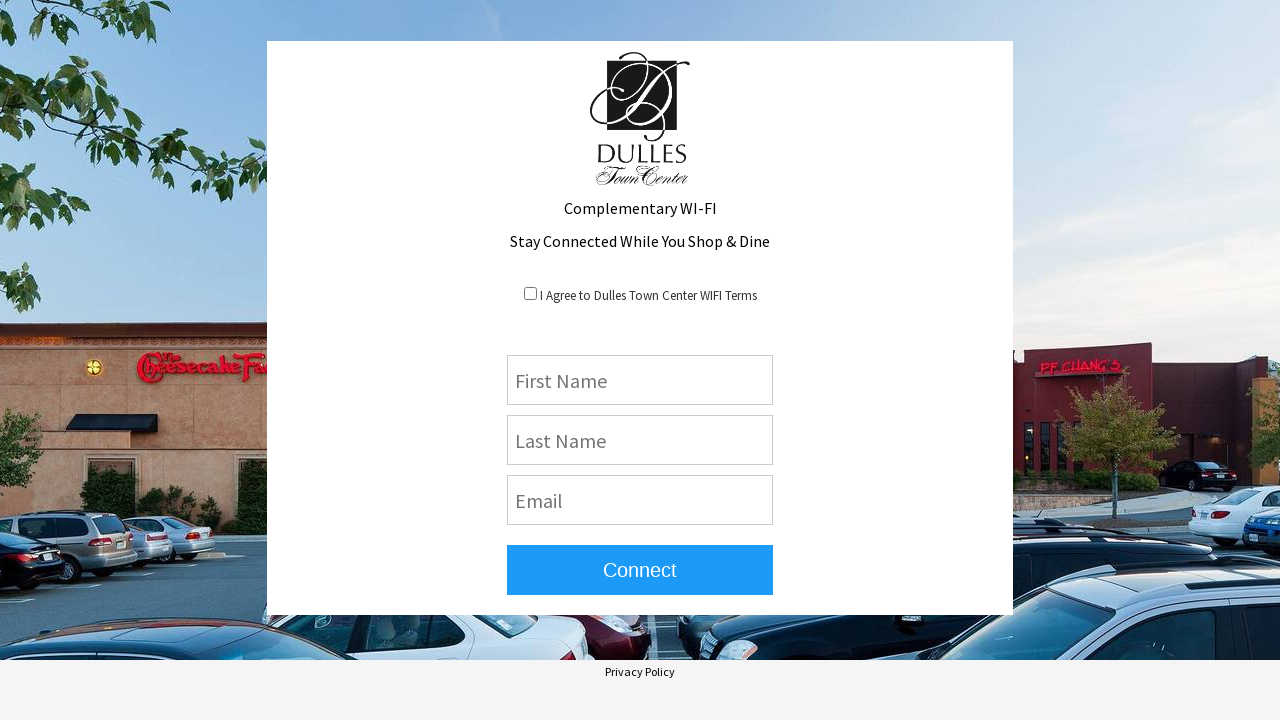

Clicked on first input field to activate the form at (530, 293) on xpath=//input
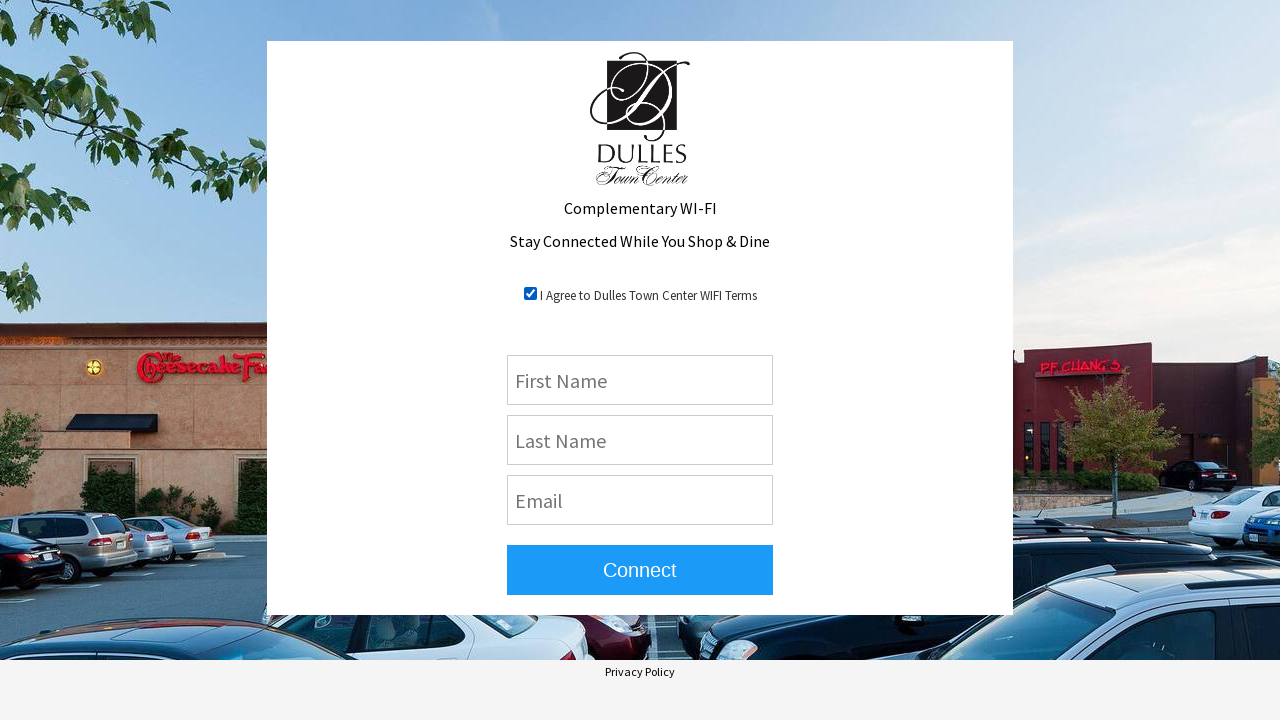

Filled in first name field with 'John' on input[name='__first_name__']
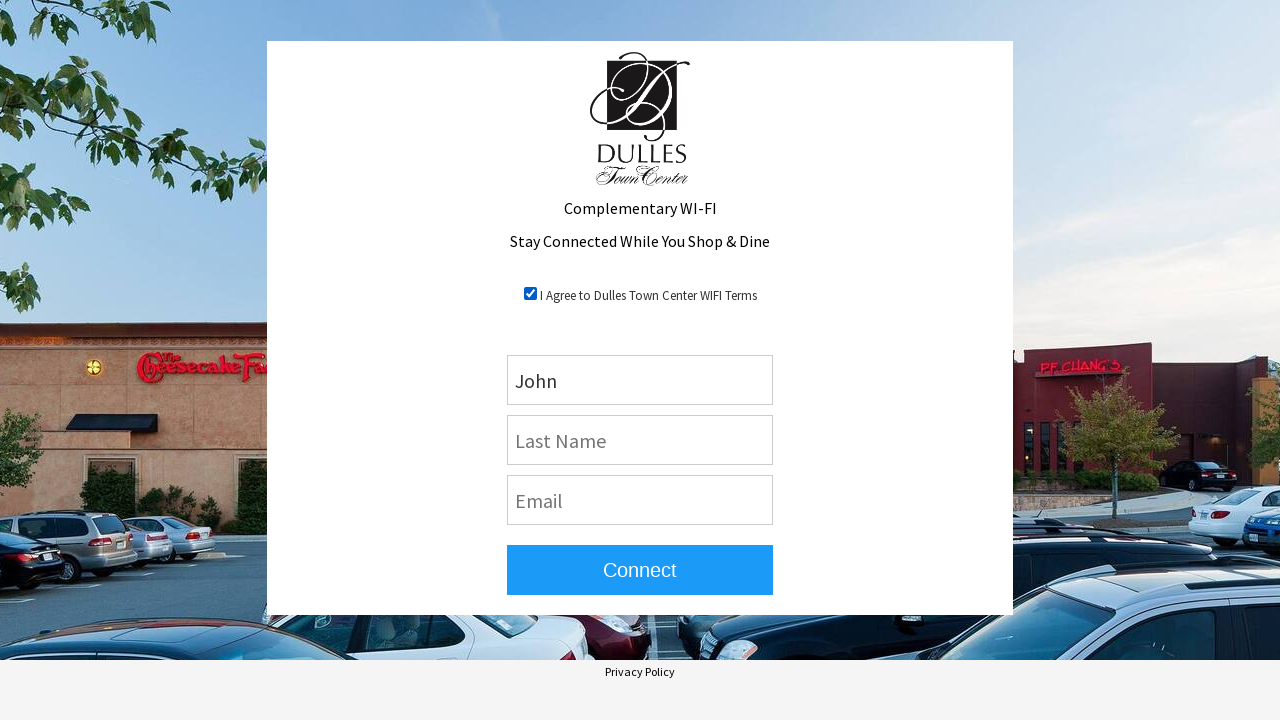

Filled in last name field with 'Smith' on input[name='__last_name__']
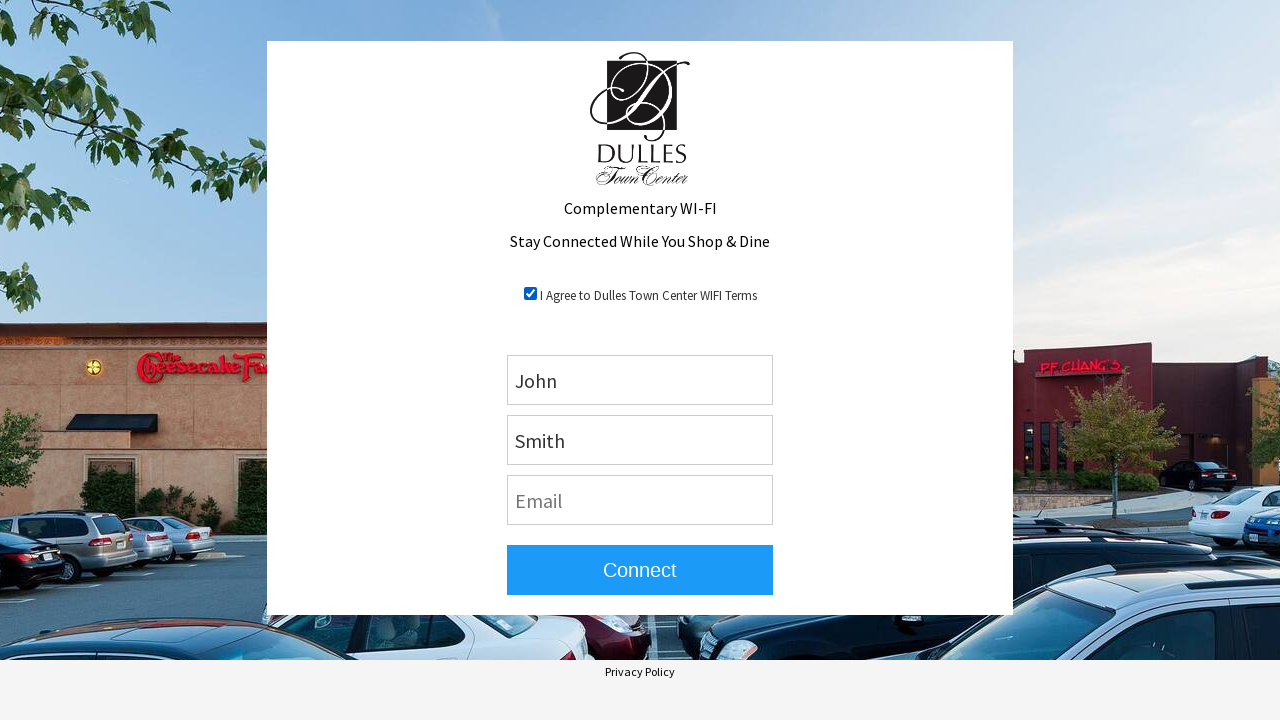

Filled in email field with 'johnsmith@example.com' on input[name='__email__']
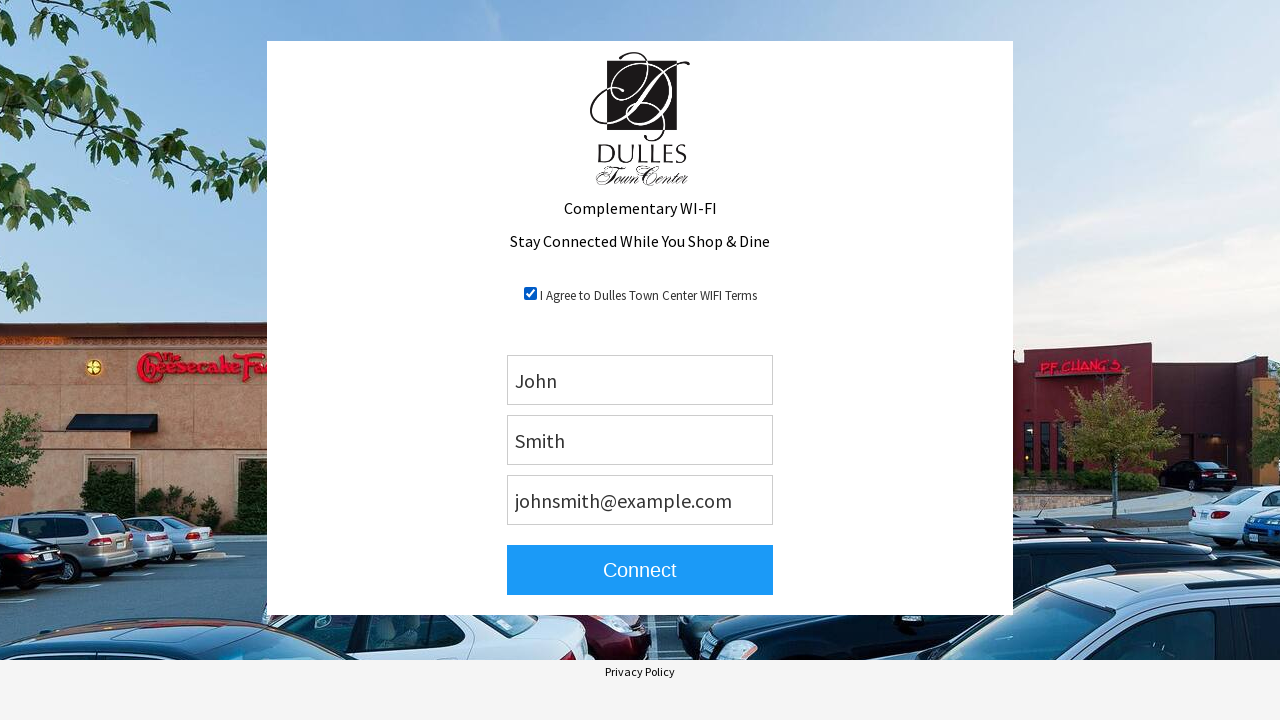

Clicked submit button to register on WiFi splash page at (640, 570) on button[type='submit']
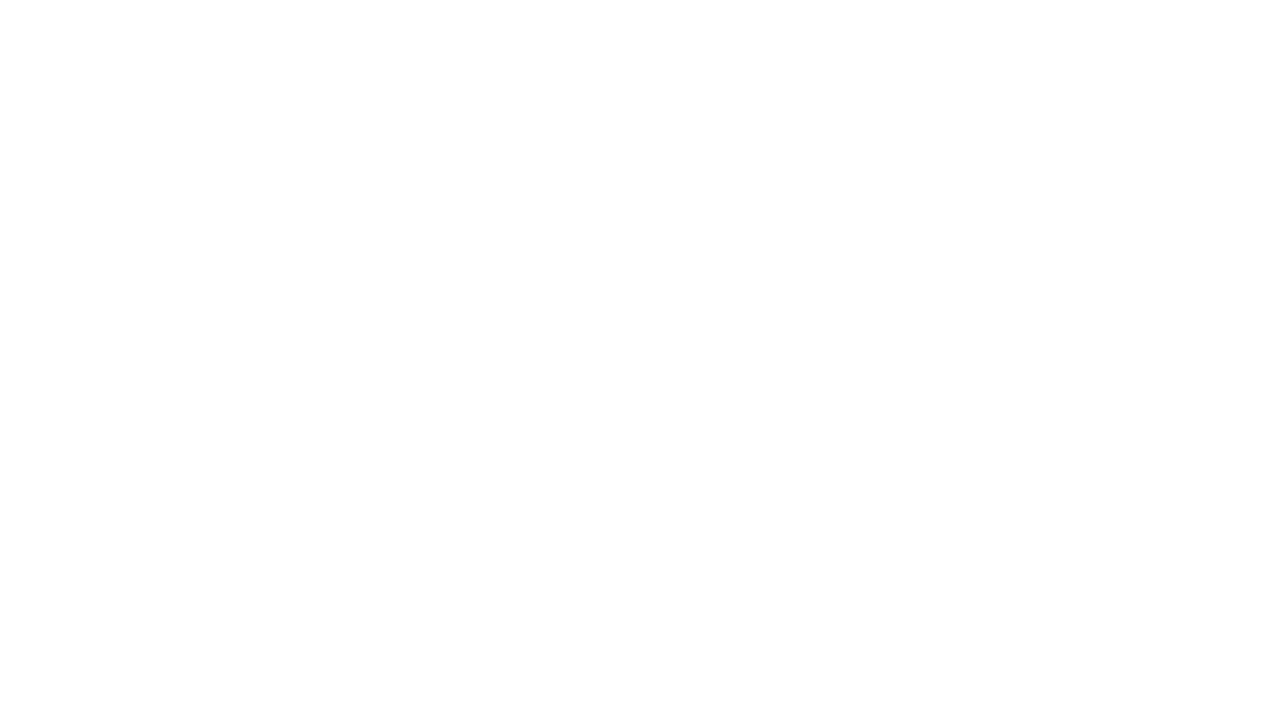

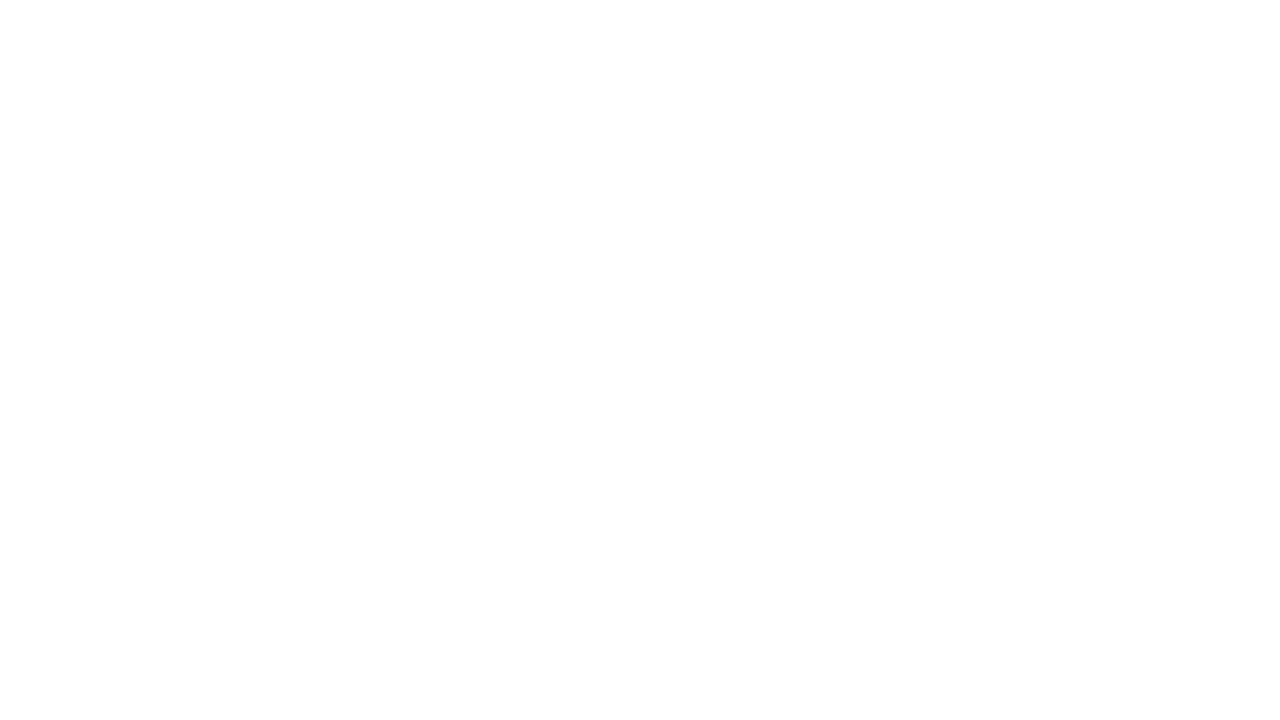